Tests the loading behavior of a green and blue loading button by clicking it and verifying the sequence of loading states - first green loading appears, then both green and blue loading, and finally the success message appears while loading indicators disappear.

Starting URL: https://kristinek.github.io/site/examples/loading_color

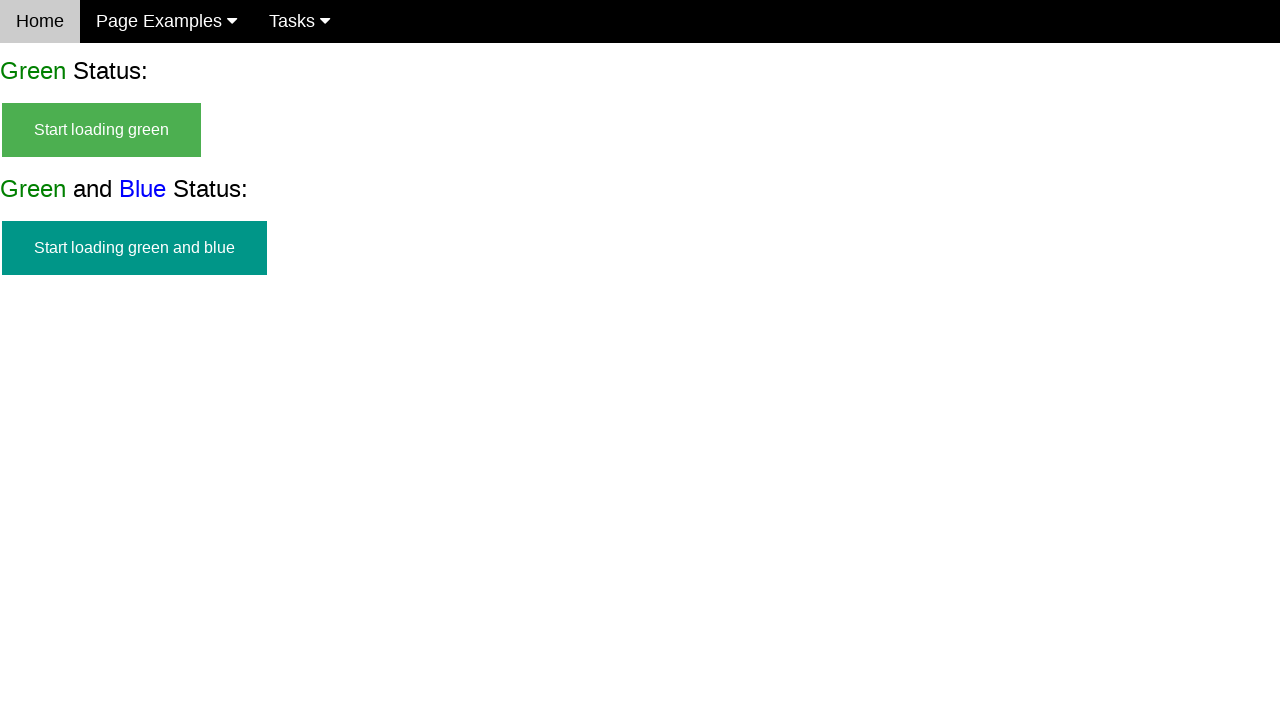

Green and blue loading button appeared and is visible
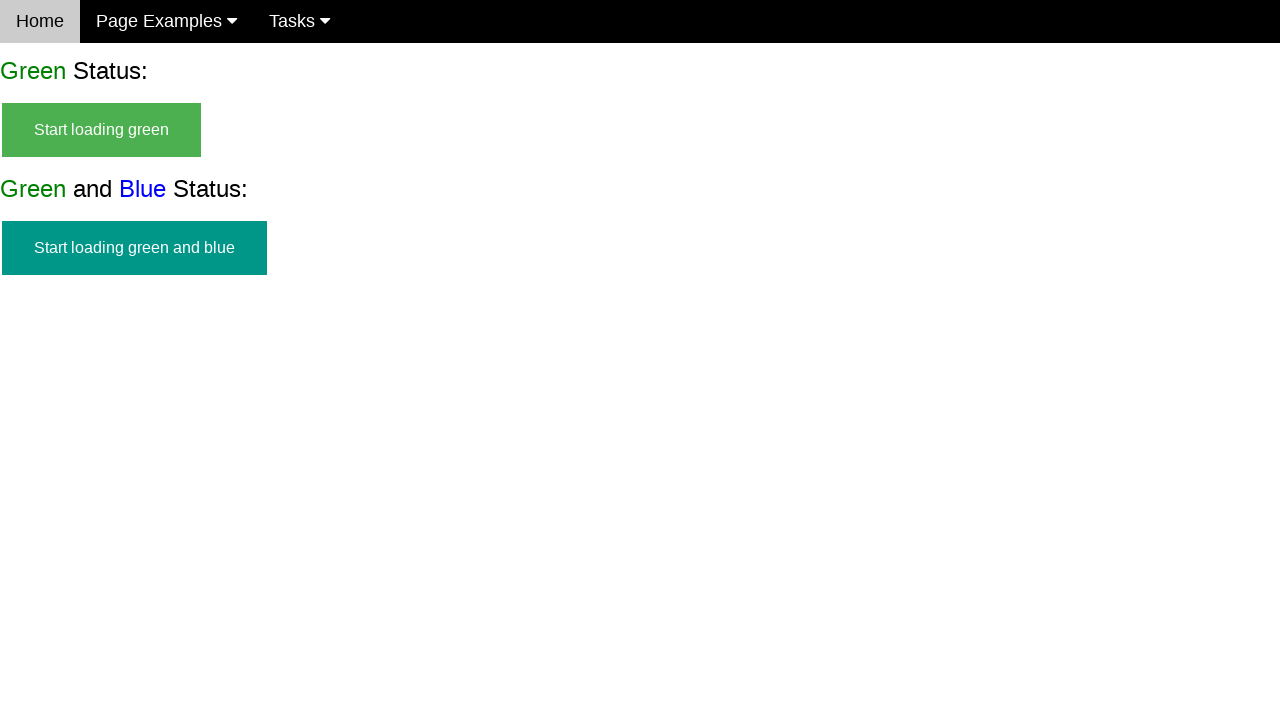

Clicked the green and blue loading button to start loading at (134, 248) on #start_green_and_blue
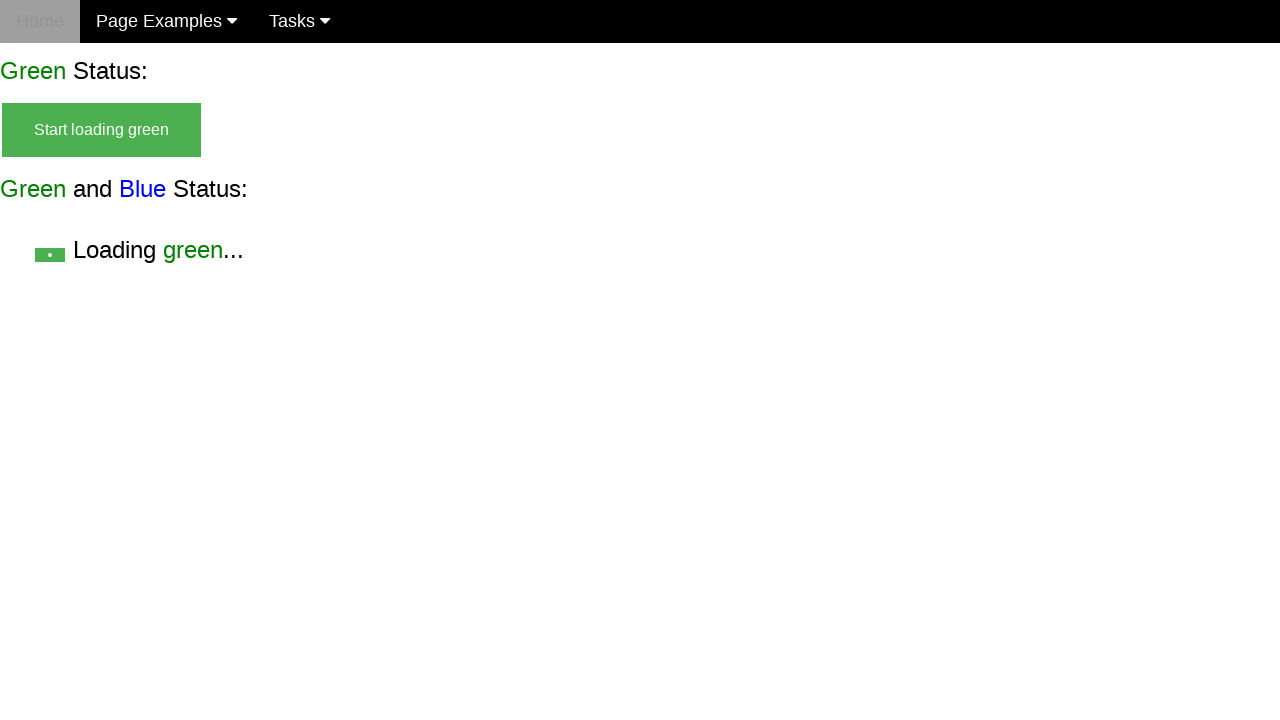

Green loading indicator appeared
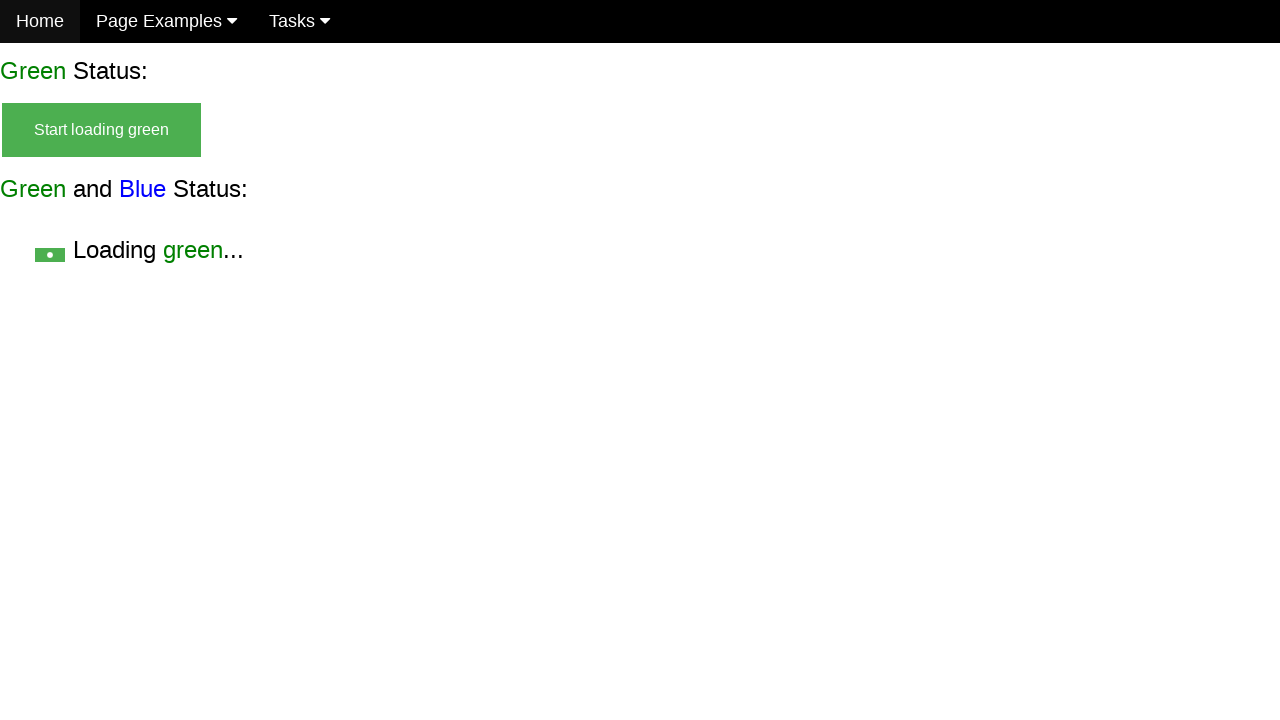

Green and blue loading button is now hidden
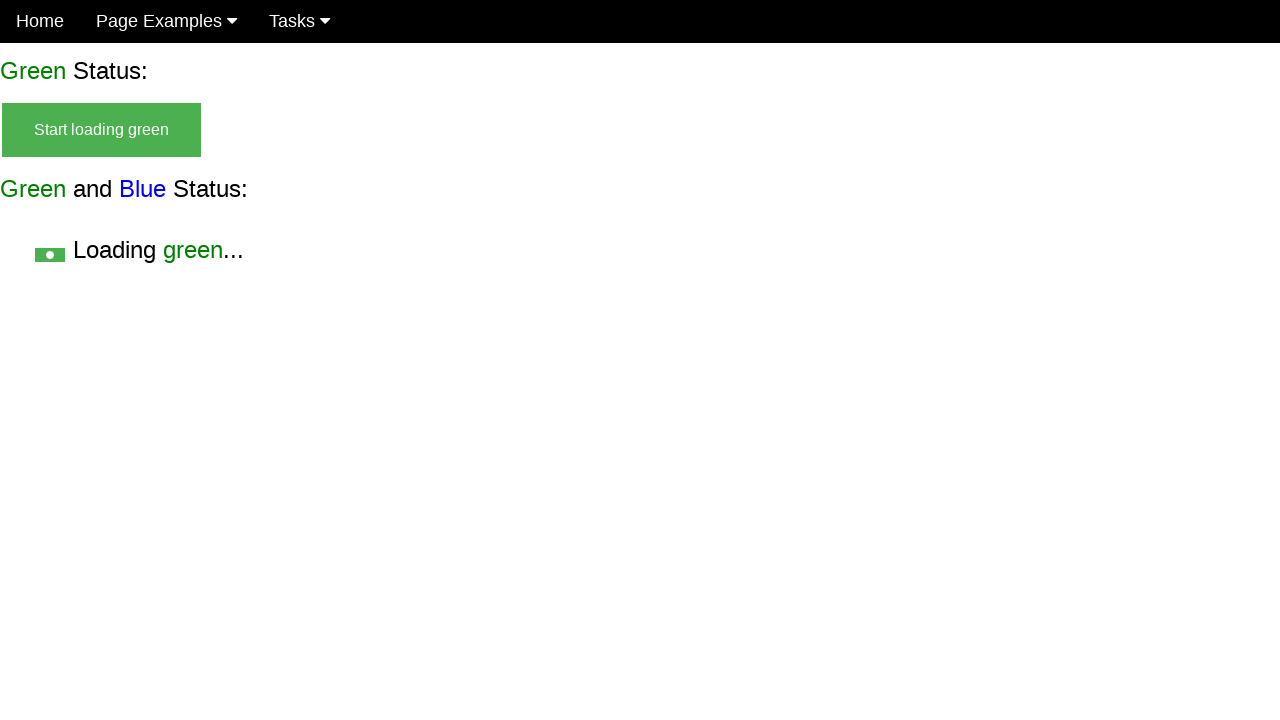

Both green and blue loading indicators are now visible
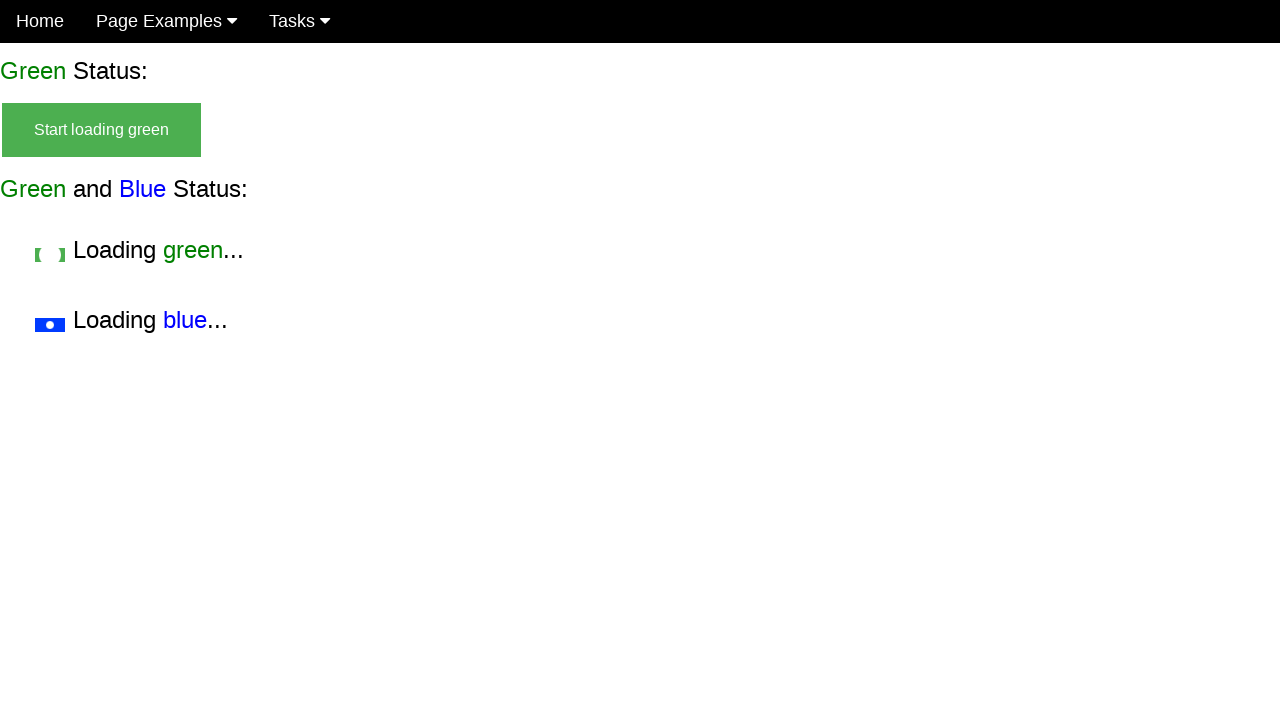

Success message for green and blue loading appeared
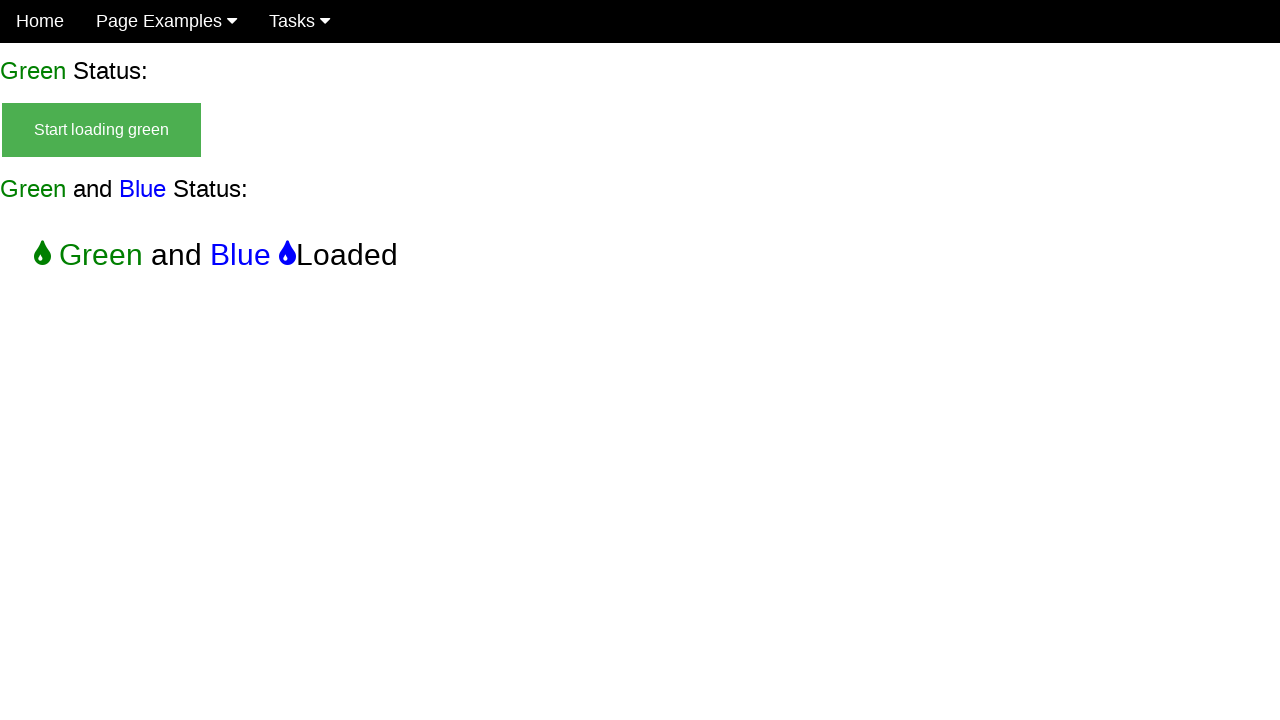

Green loading indicator disappeared
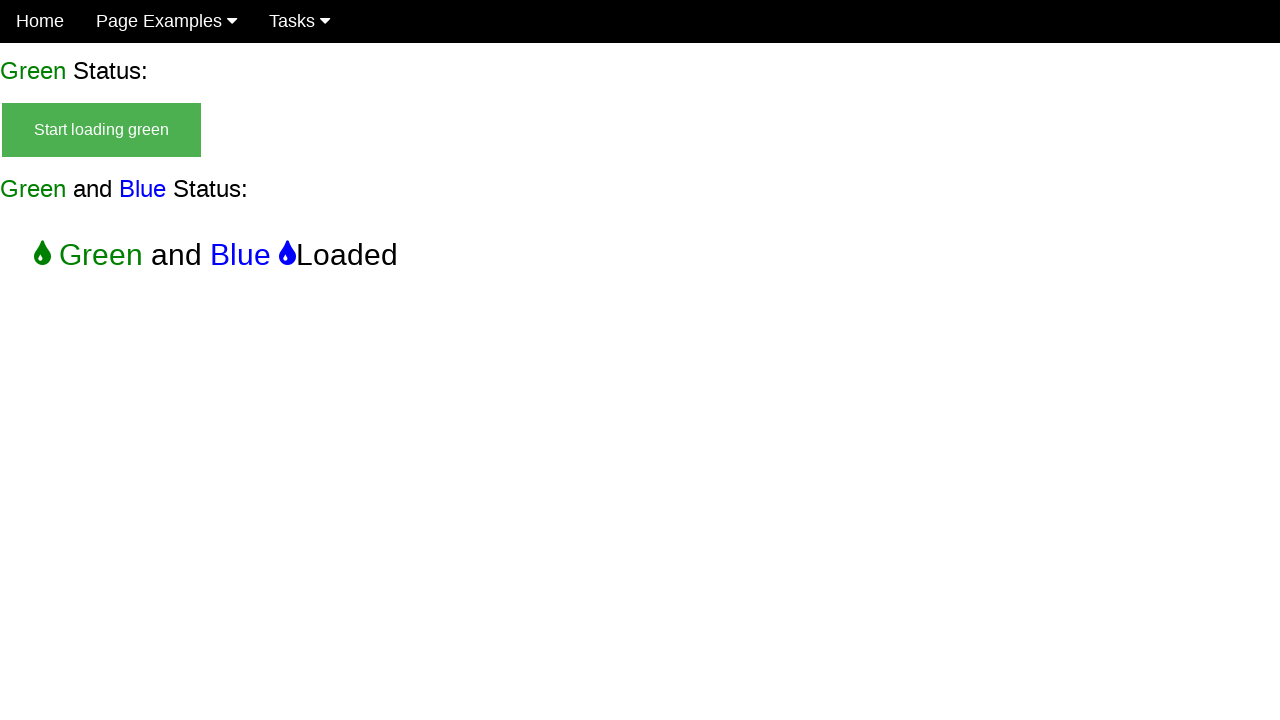

Blue loading indicator disappeared
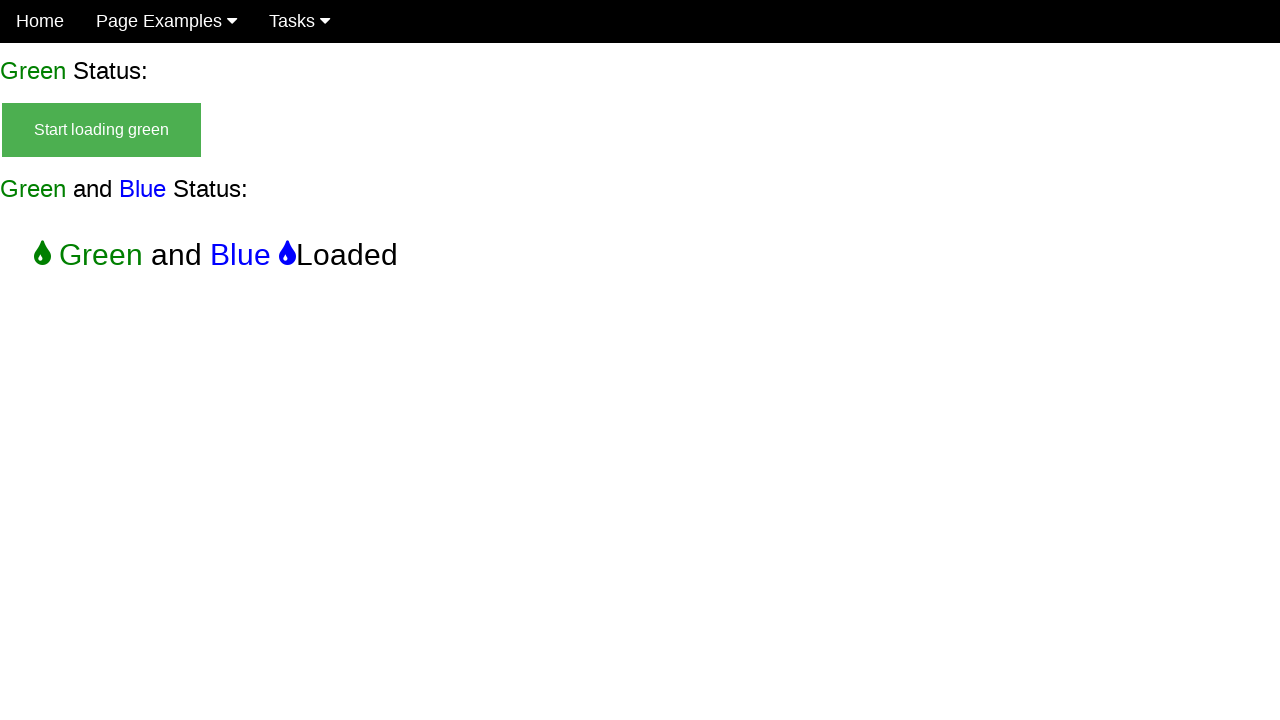

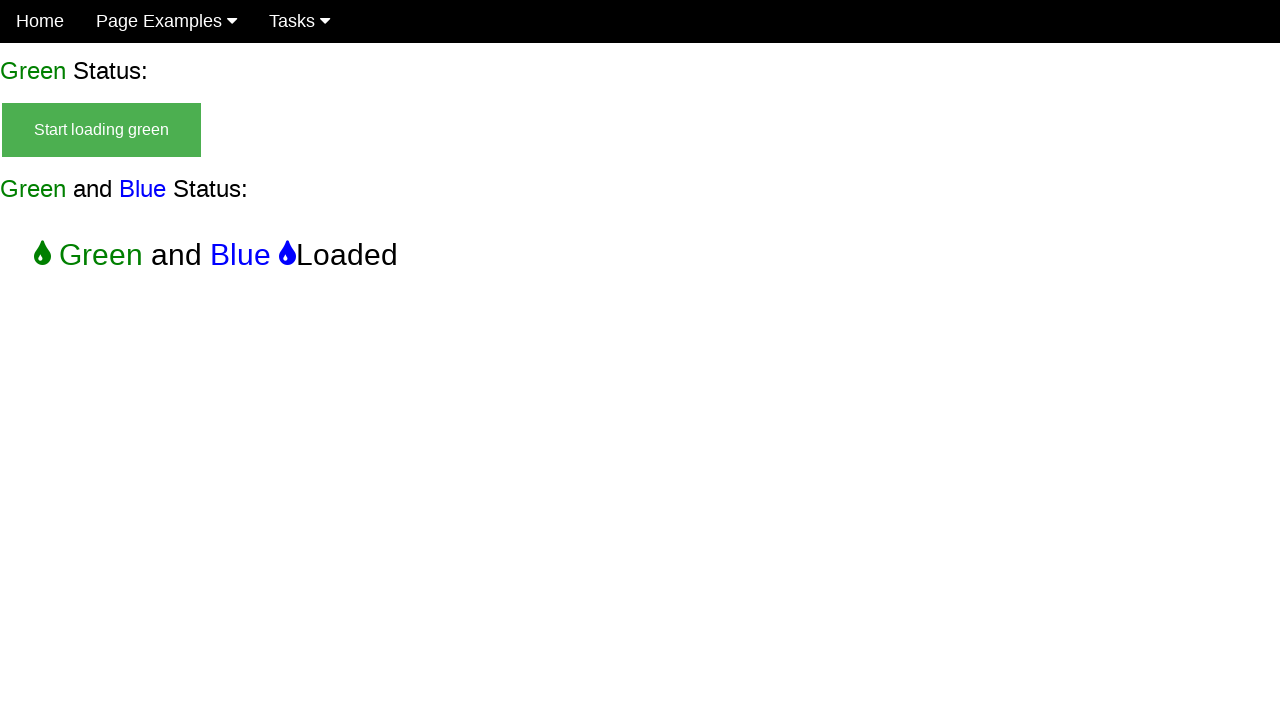